Navigates to a dropdown practice page and demonstrates cookie deletion functionality

Starting URL: https://rahulshettyacademy.com/dropdownsPractise/

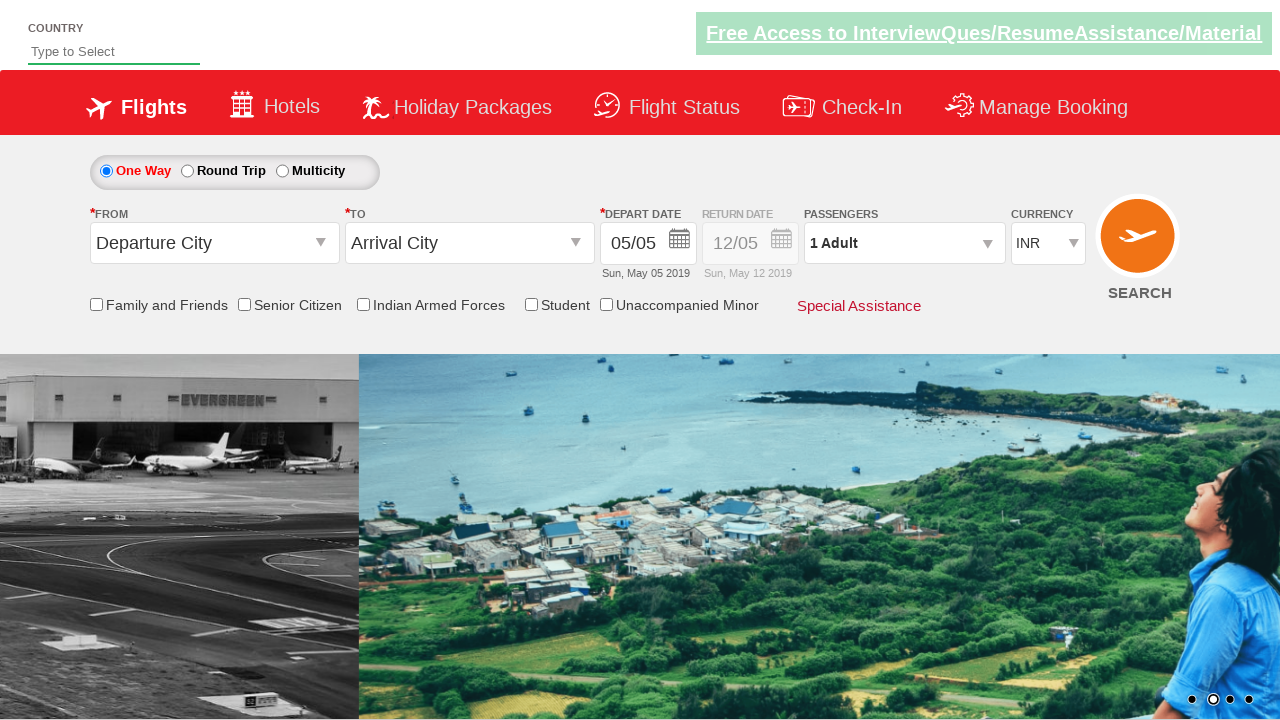

Cleared all cookies from the context
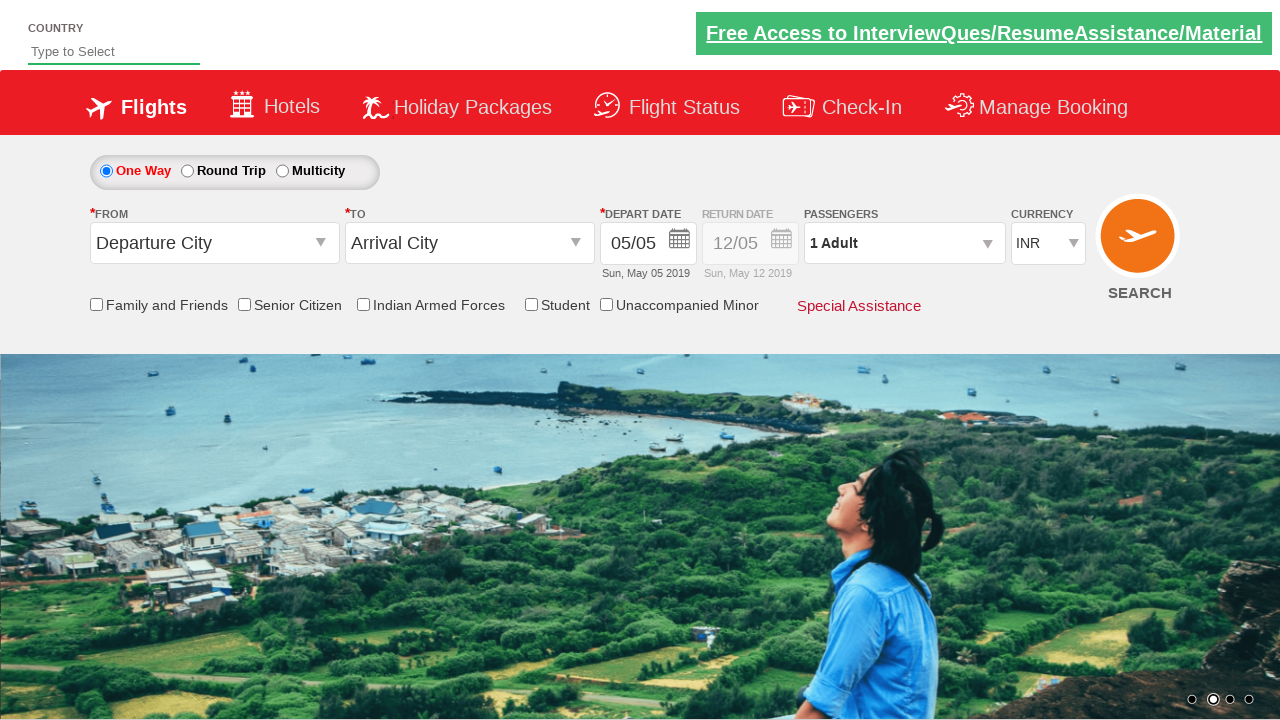

Retrieved all cookies from context
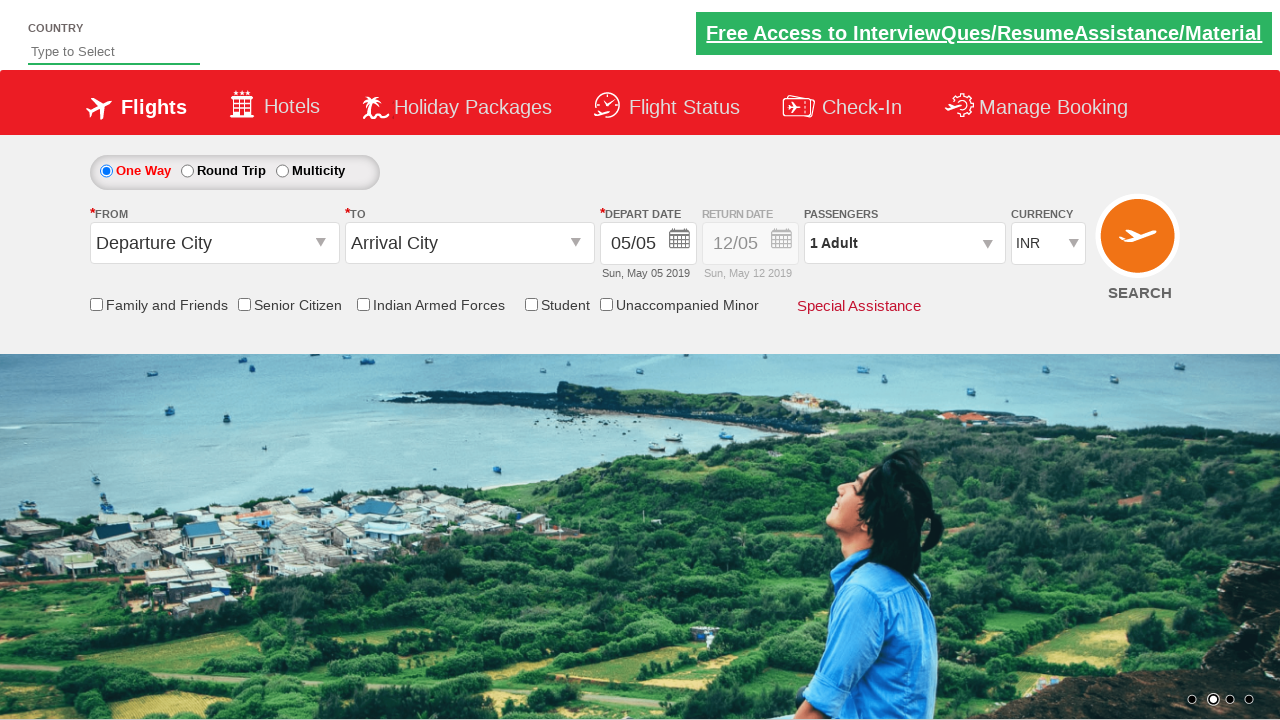

Filtered out cookie named 'asdf' from the cookie list
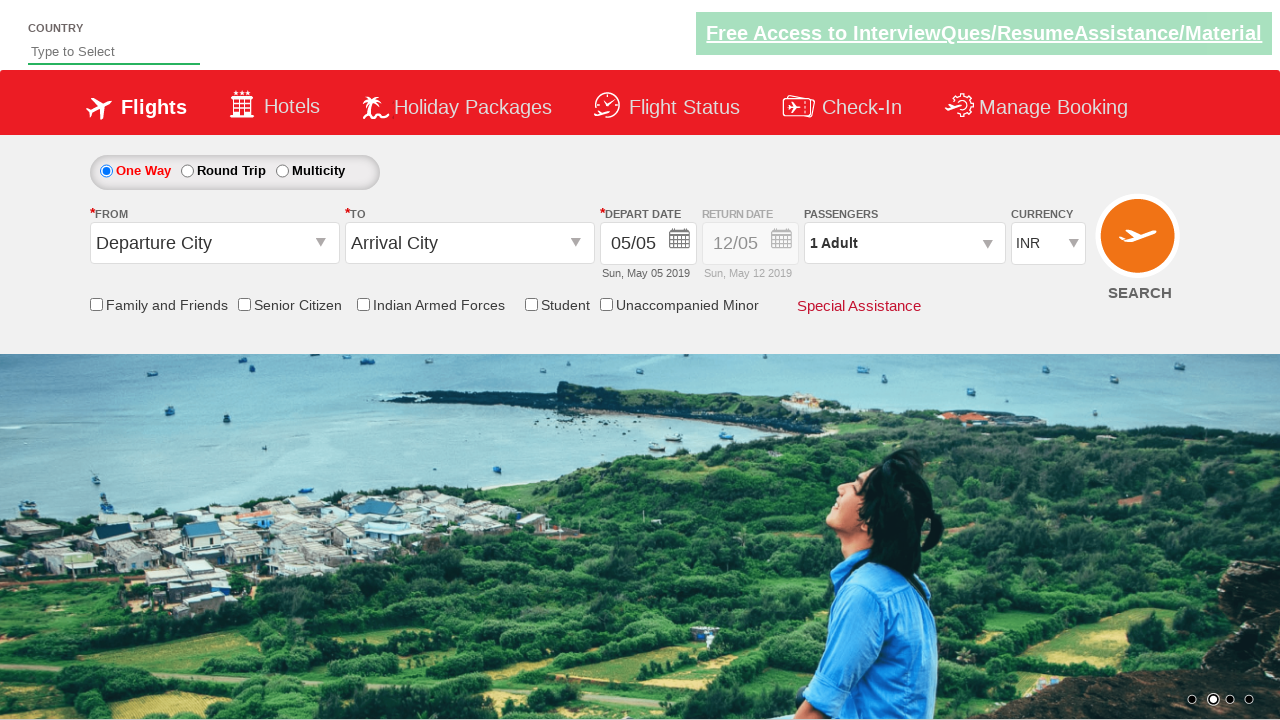

Cleared all cookies again before re-adding filtered cookies
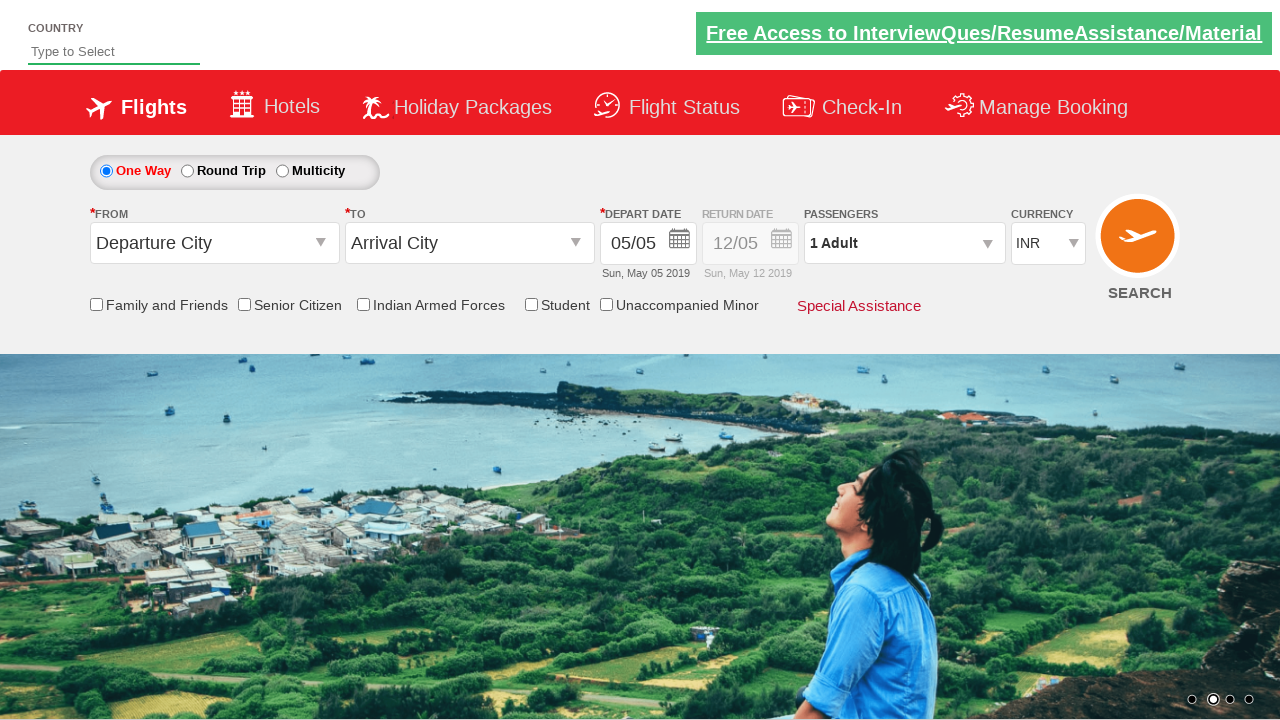

Re-added filtered cookies (all except 'asdf') to the context
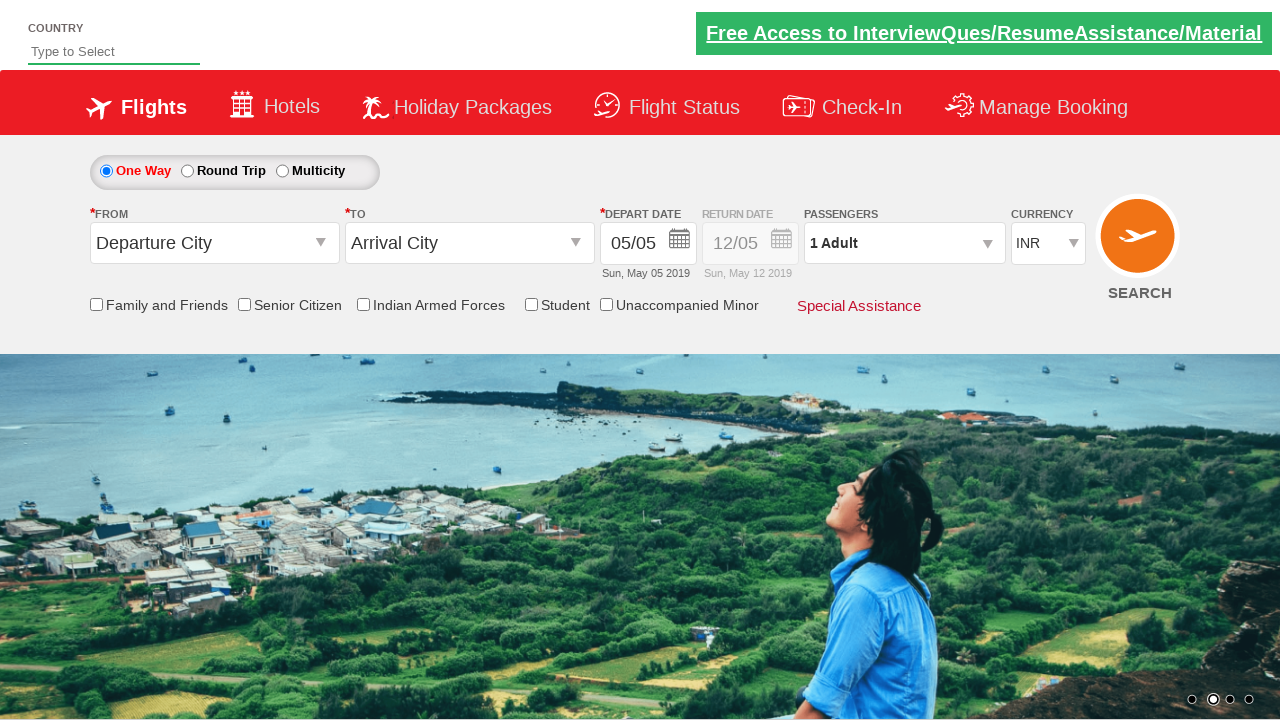

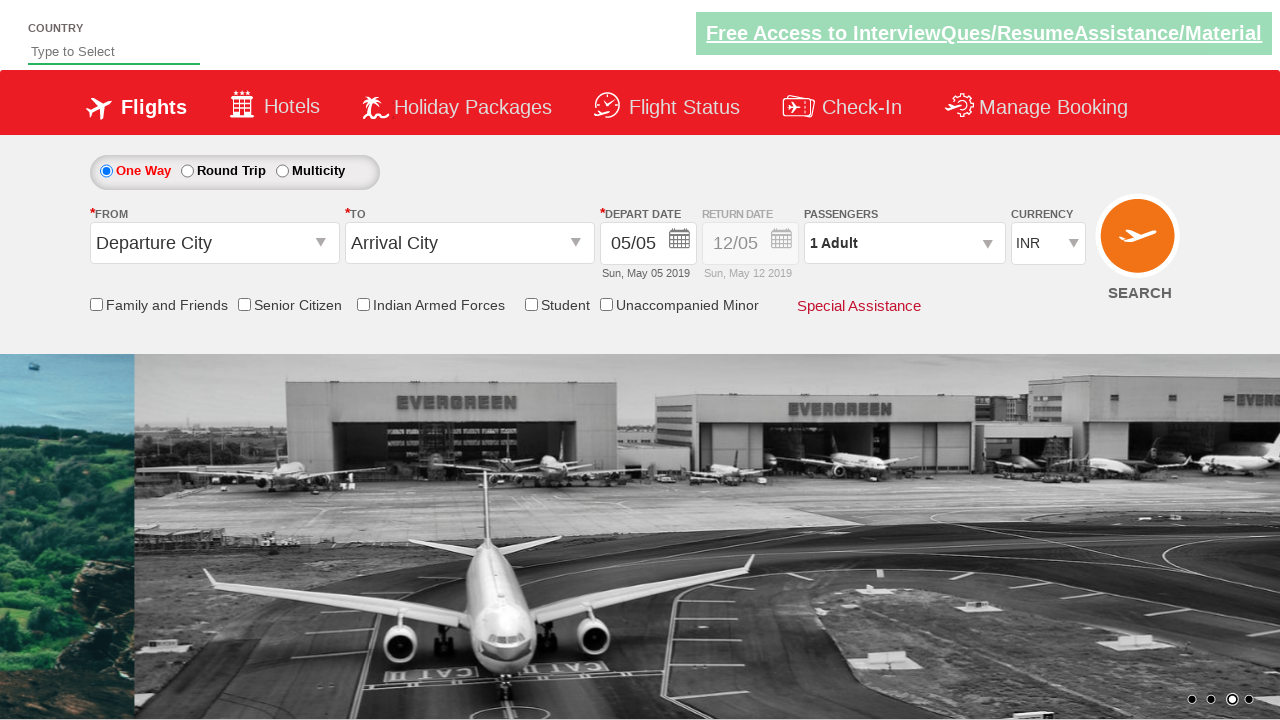